Demonstrates scrolling functionality by navigating to a registration form and scrolling the submit button into view using JavaScript scroll.

Starting URL: https://demo.automationtesting.in/Register.html

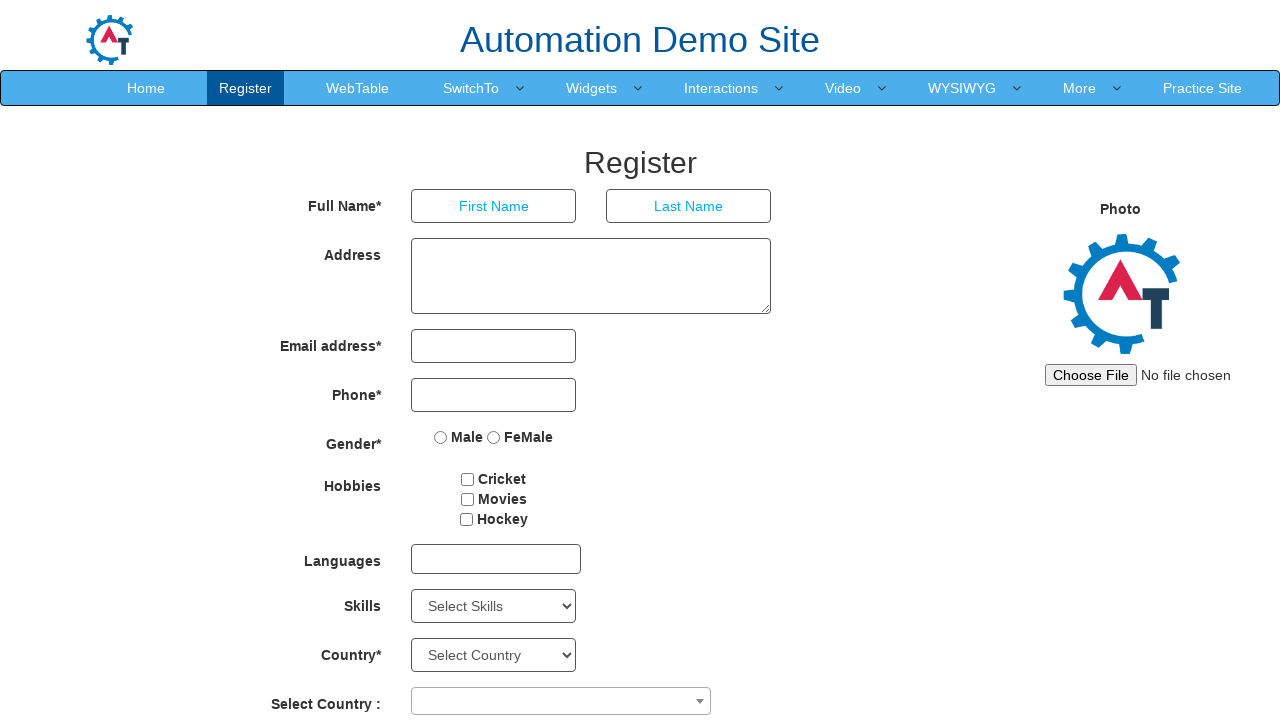

Located the submit button (#submitbtn) in the DOM
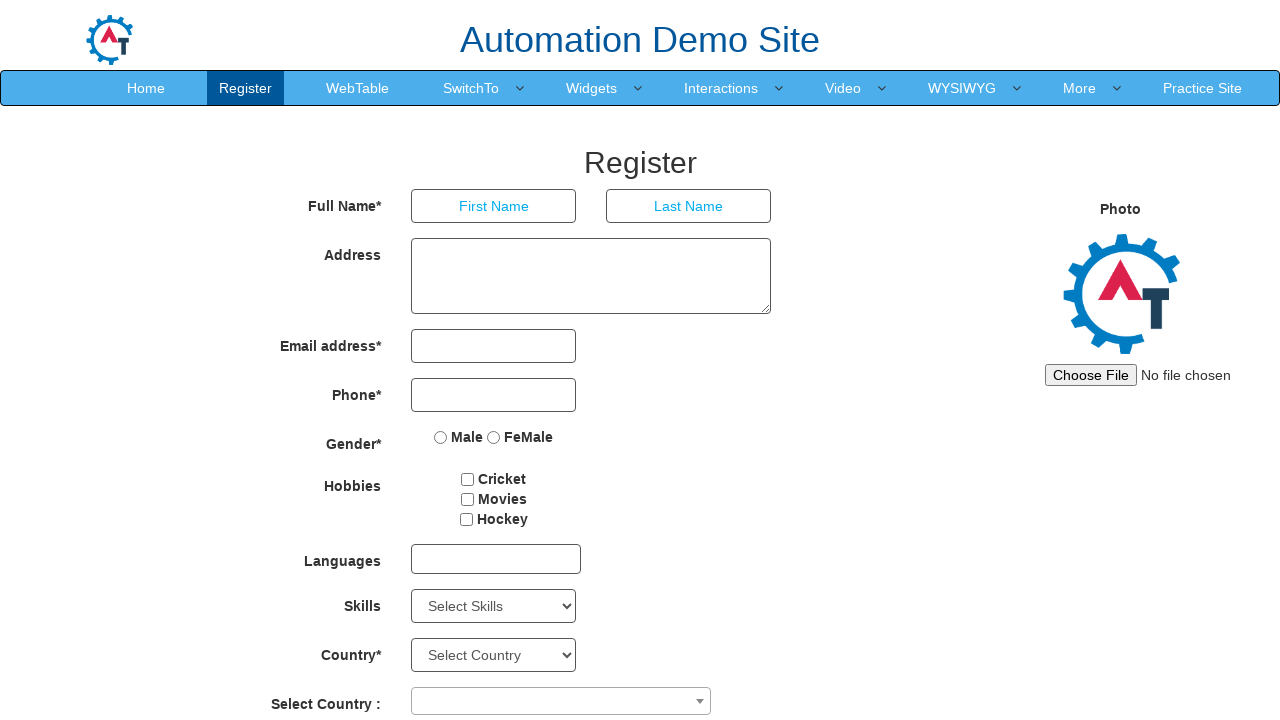

Scrolled the submit button into view using scroll_into_view_if_needed()
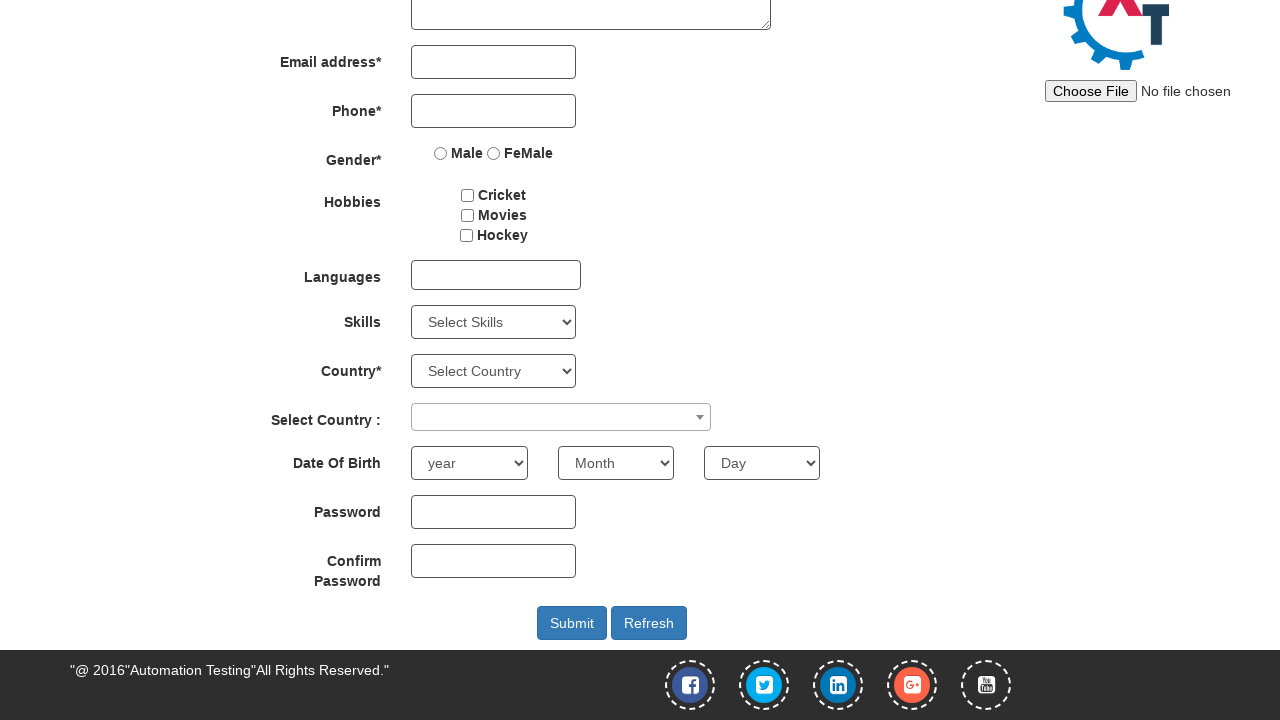

Verified the submit button is visible after scrolling
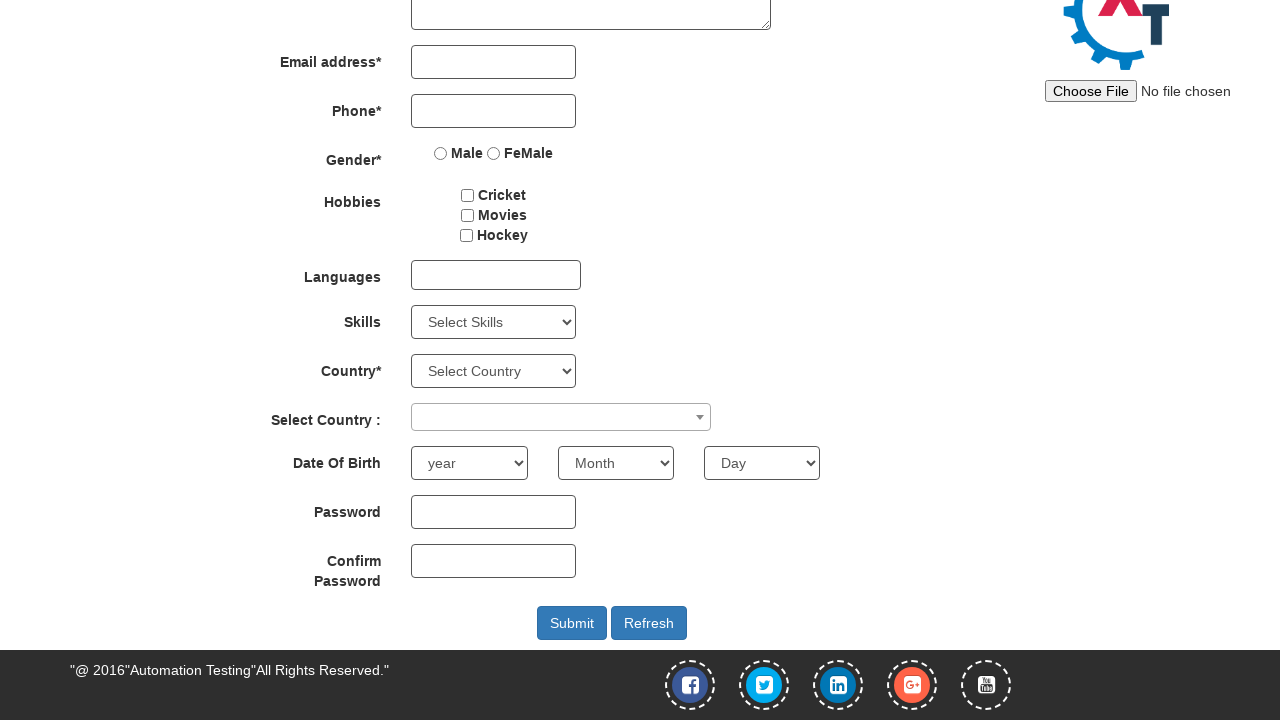

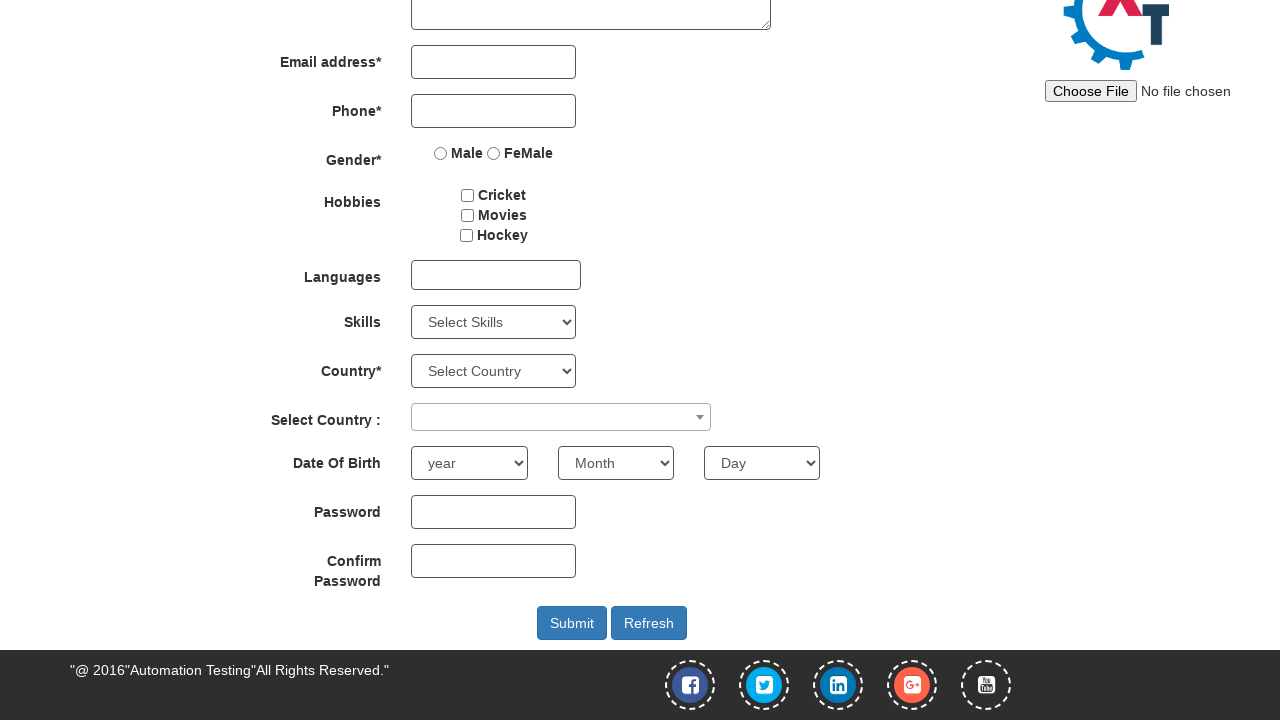